Tests that the browser back button works correctly with filter navigation

Starting URL: https://demo.playwright.dev/todomvc

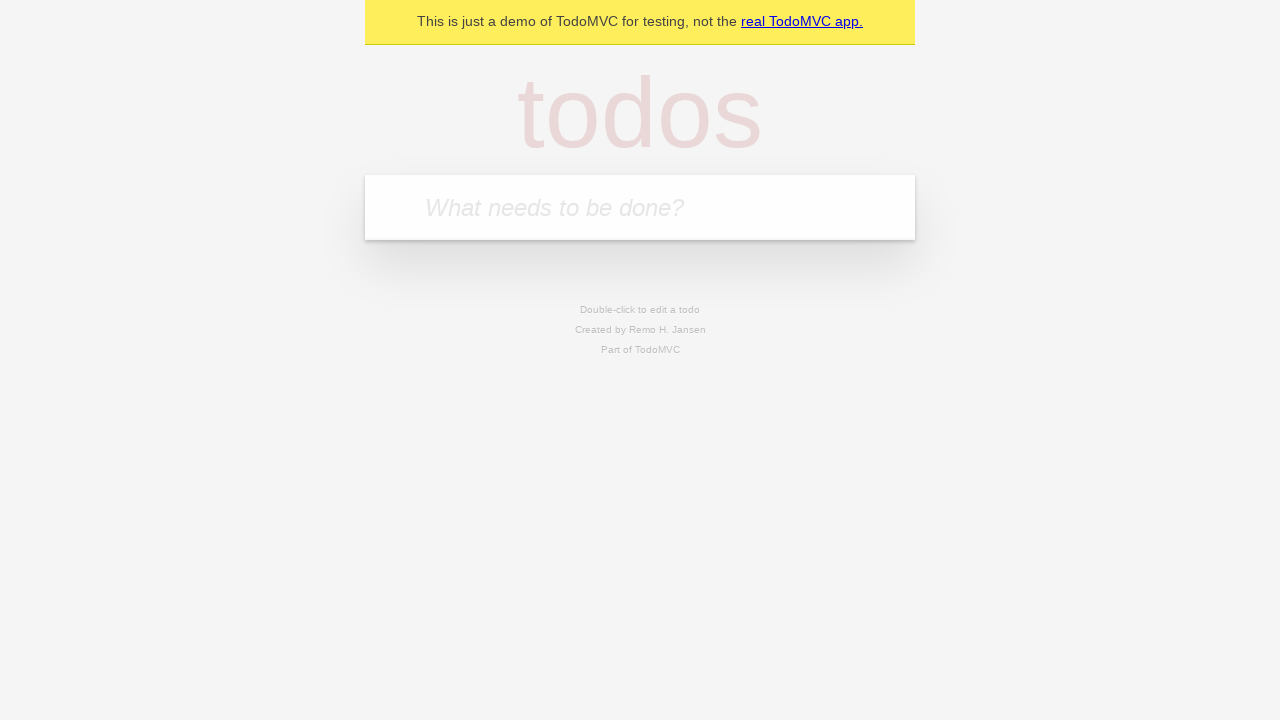

Filled first todo input with 'buy some cheese' on .new-todo
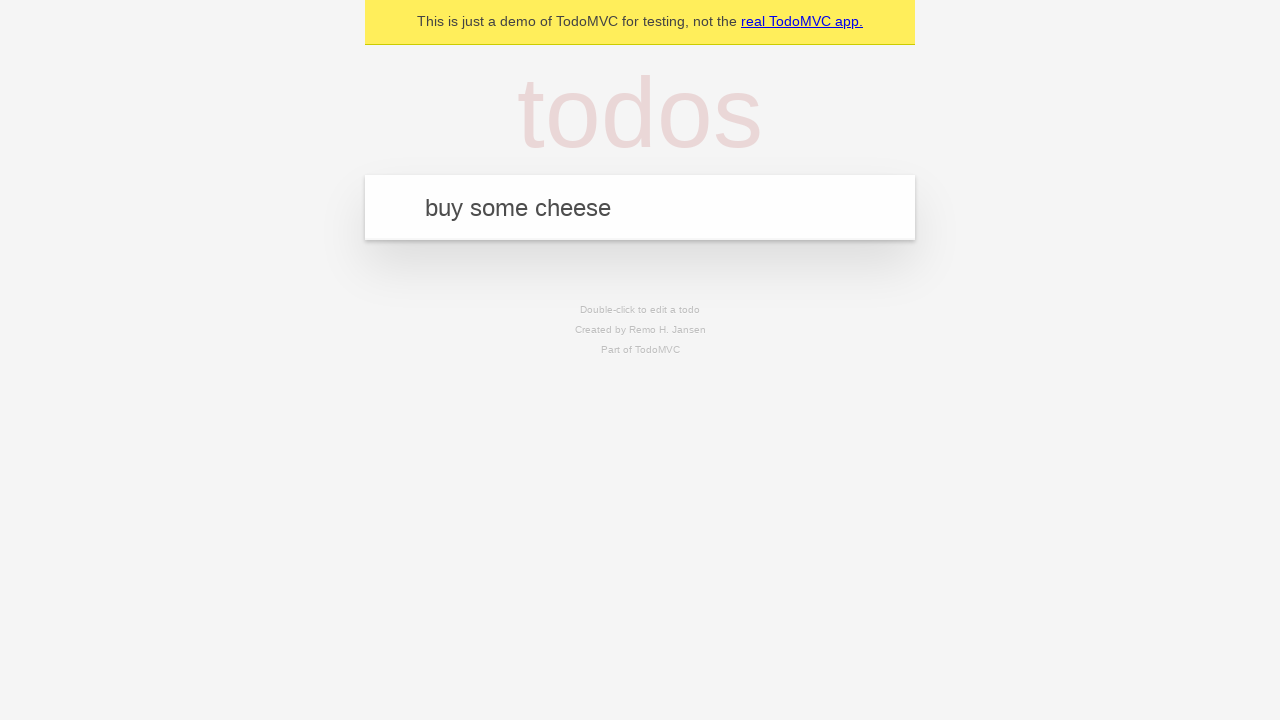

Pressed Enter to create first todo on .new-todo
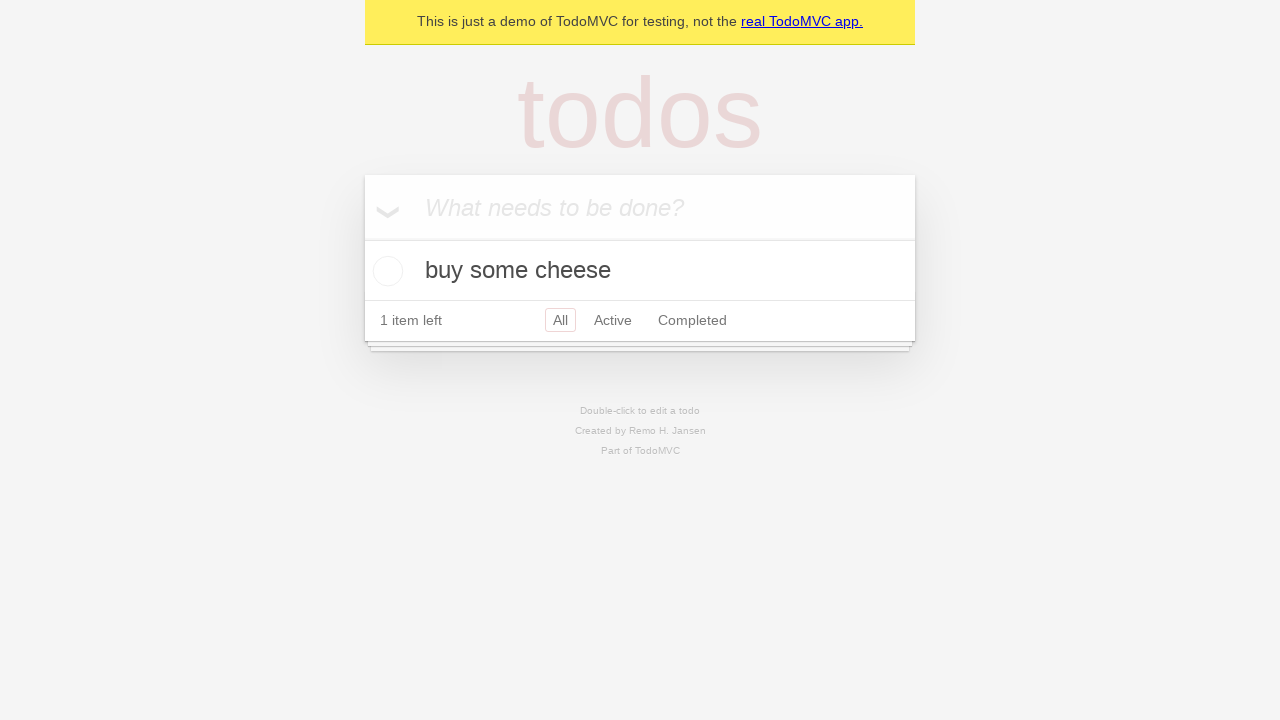

Filled second todo input with 'feed the cat' on .new-todo
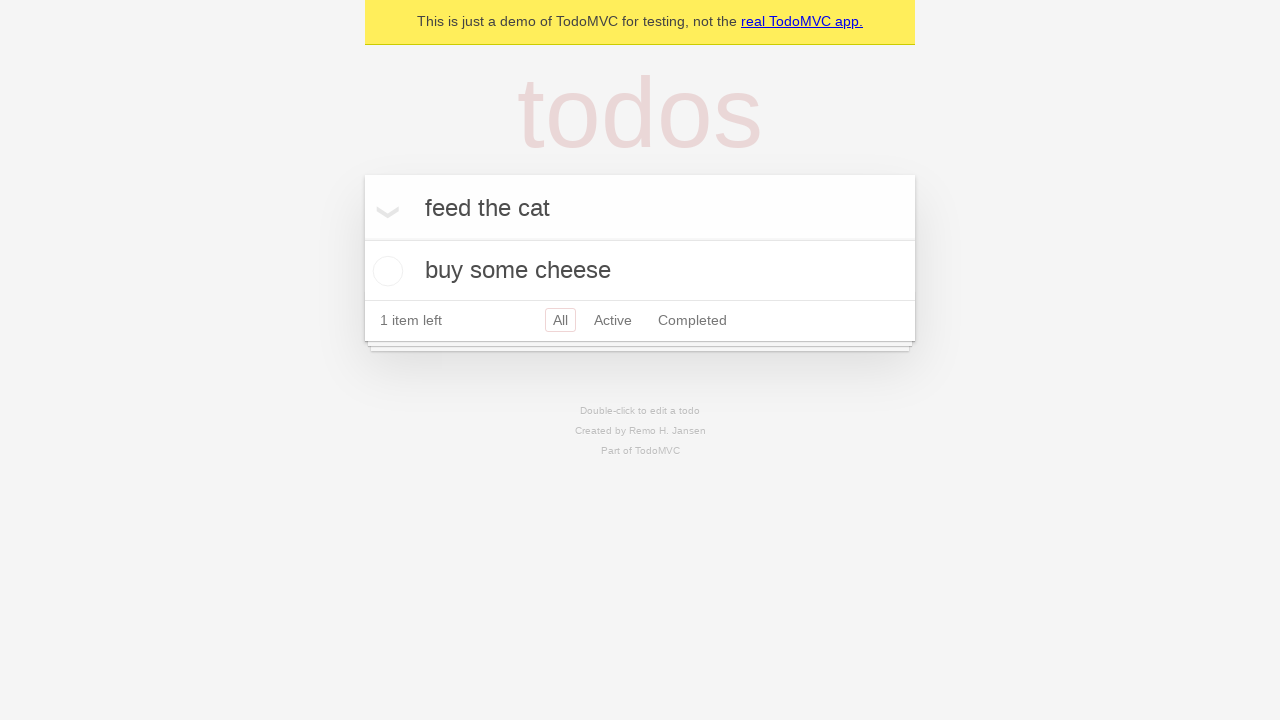

Pressed Enter to create second todo on .new-todo
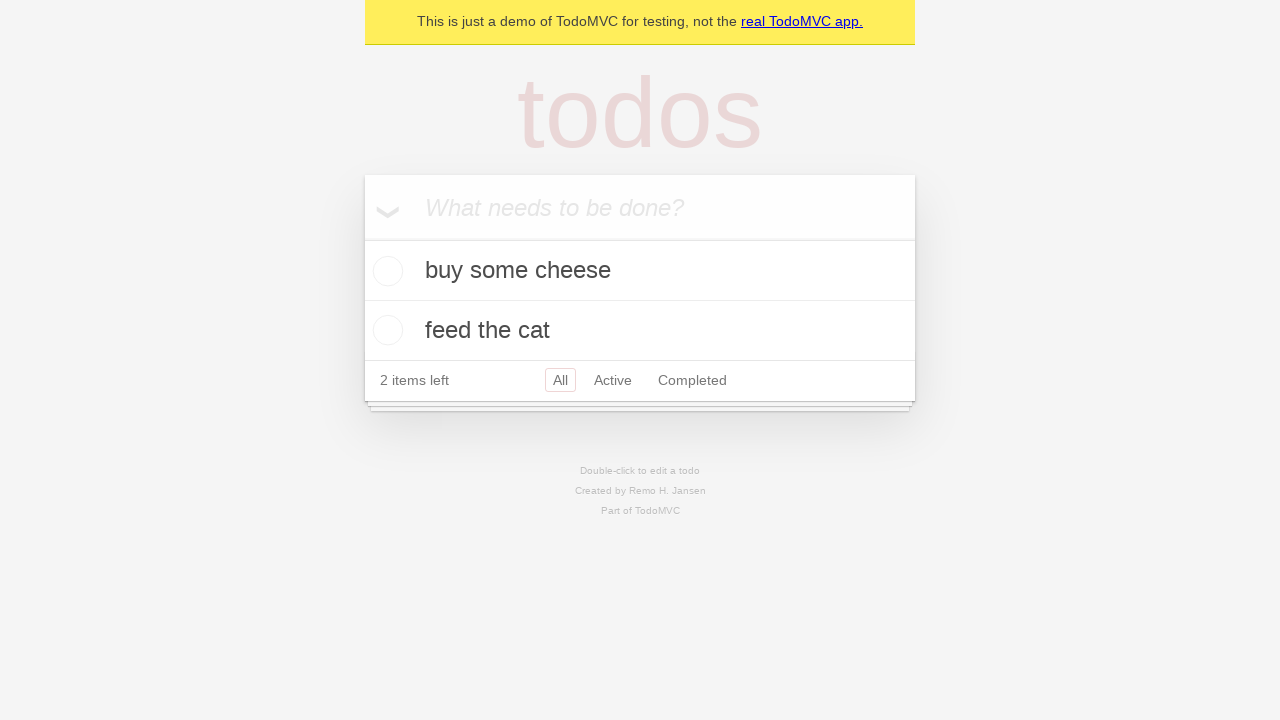

Filled third todo input with 'book a doctors appointment' on .new-todo
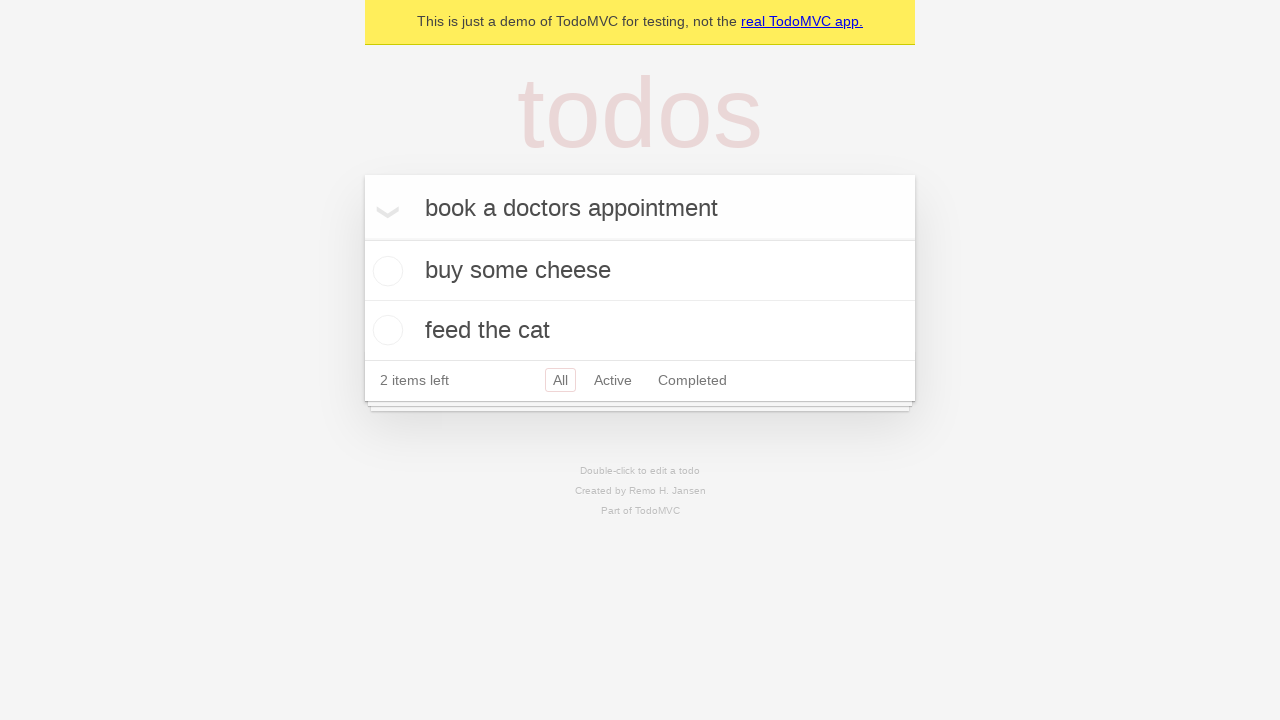

Pressed Enter to create third todo on .new-todo
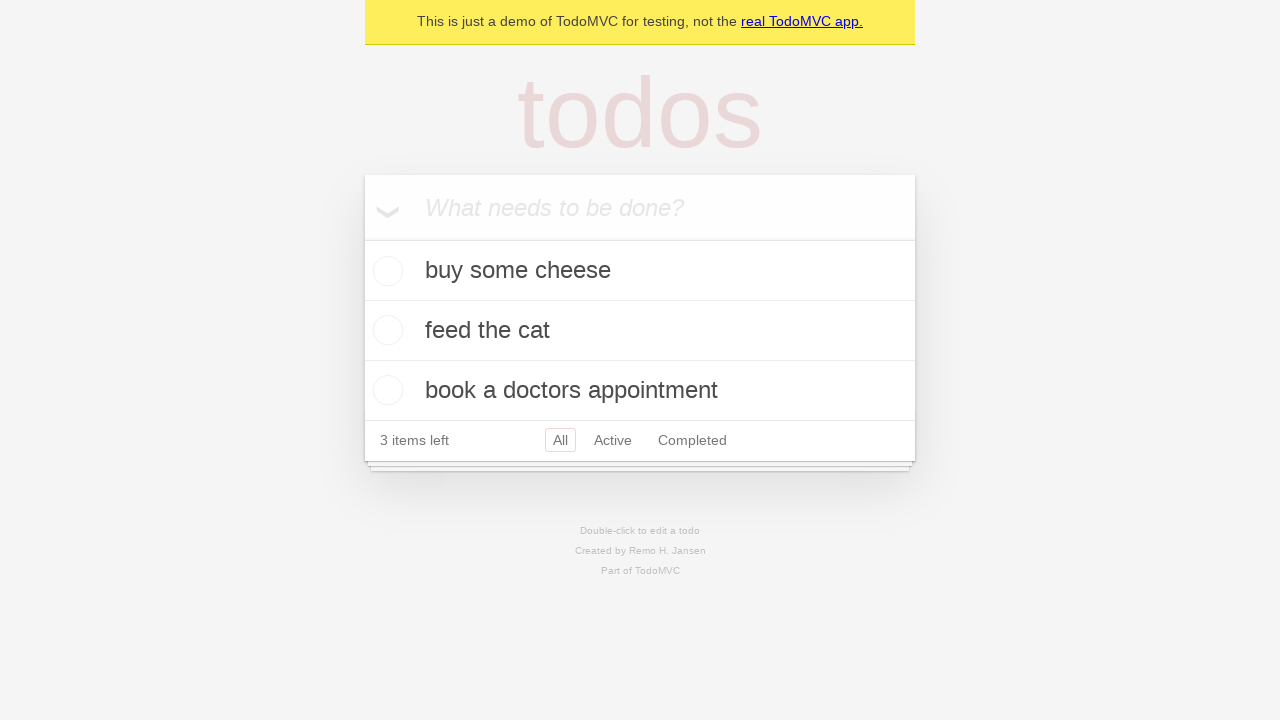

All three todos loaded and visible
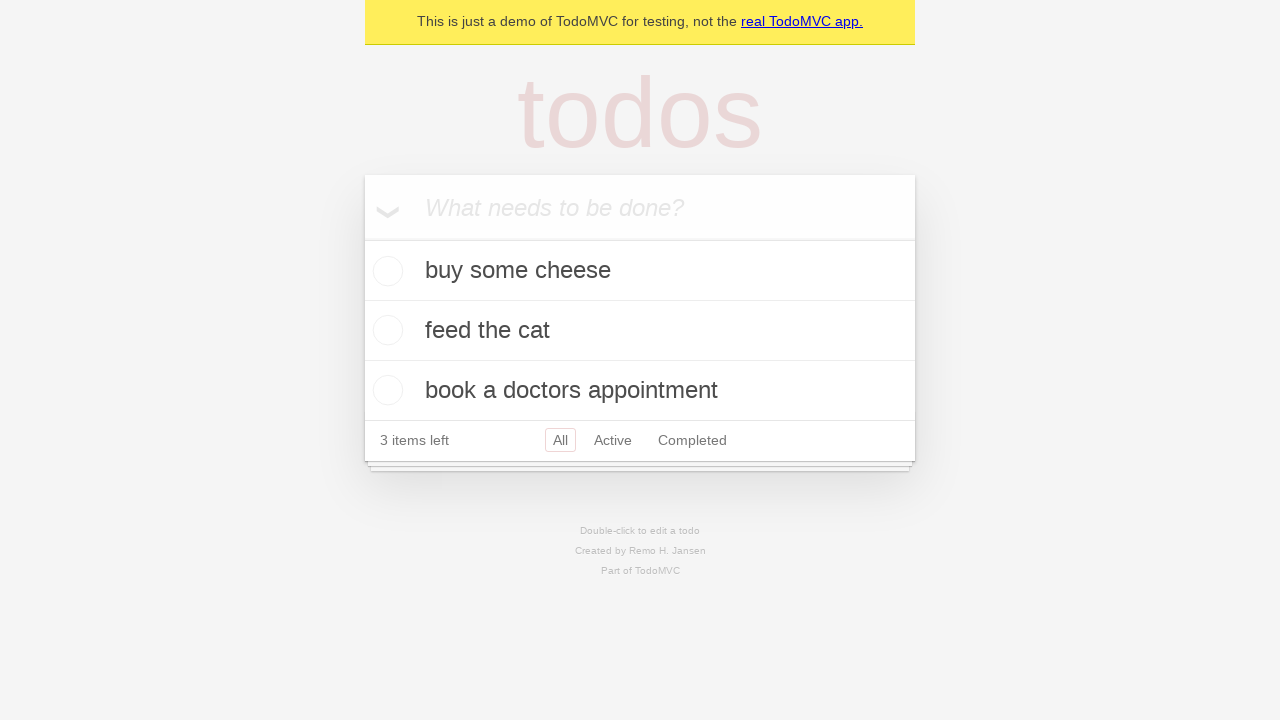

Marked second todo as completed at (385, 330) on .todo-list li .toggle >> nth=1
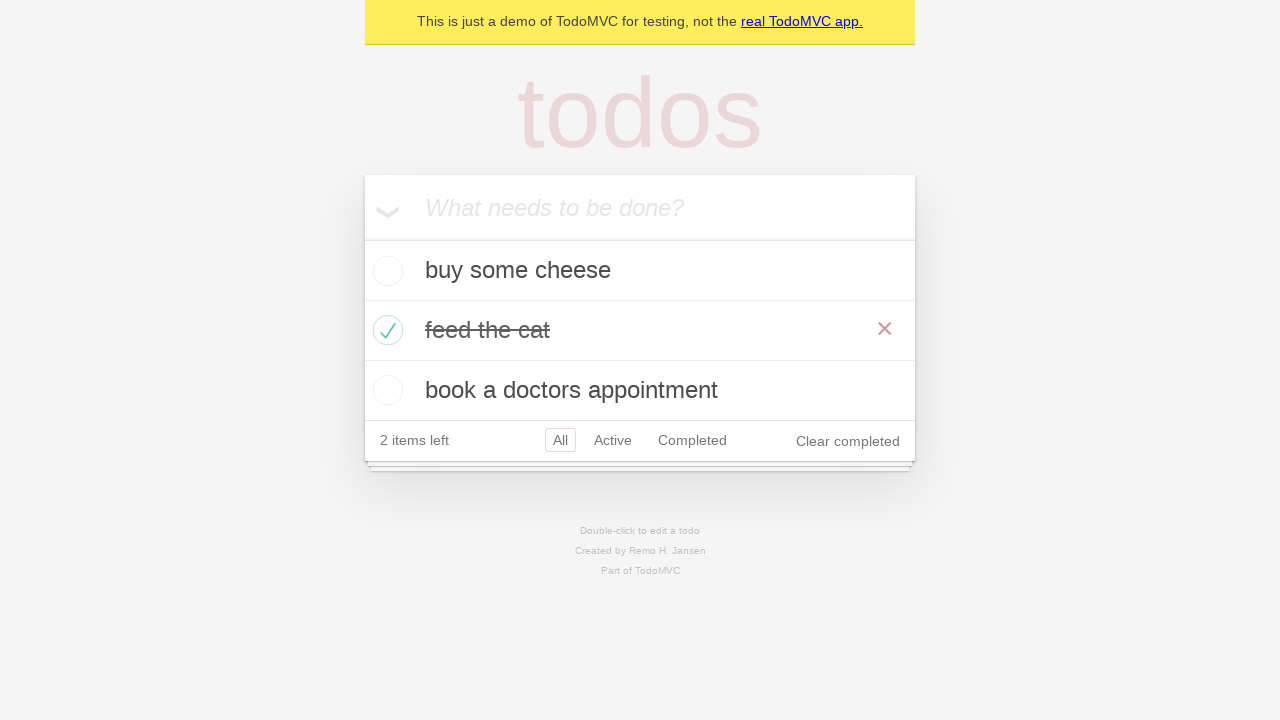

Clicked 'All' filter to show all todos at (560, 440) on .filters >> text=All
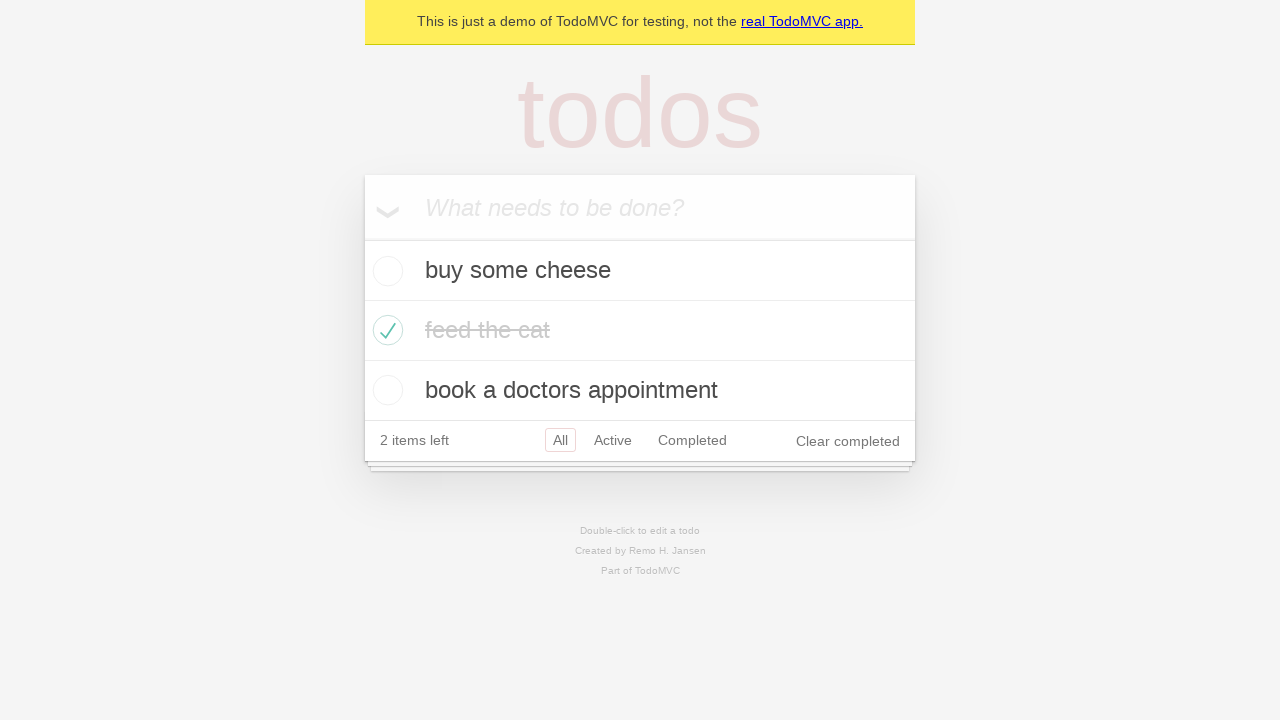

Clicked 'Active' filter to show active todos at (613, 440) on .filters >> text=Active
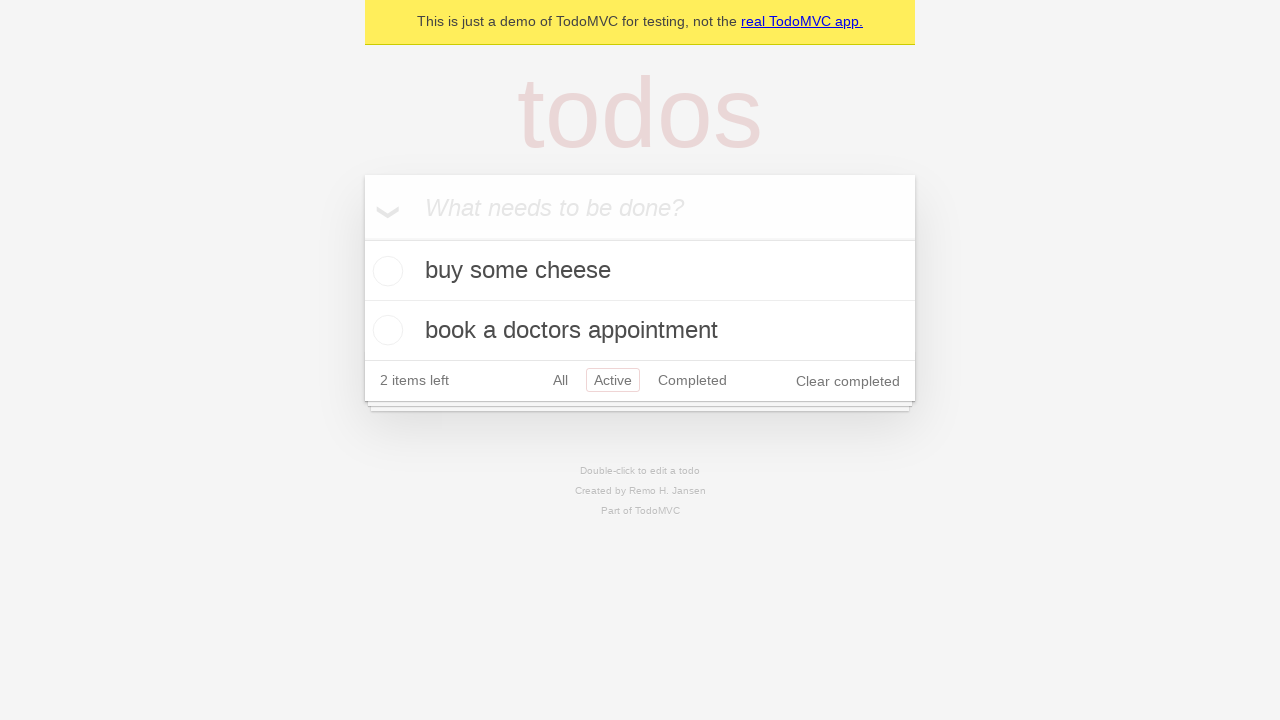

Clicked 'Completed' filter to show completed todos at (692, 380) on .filters >> text=Completed
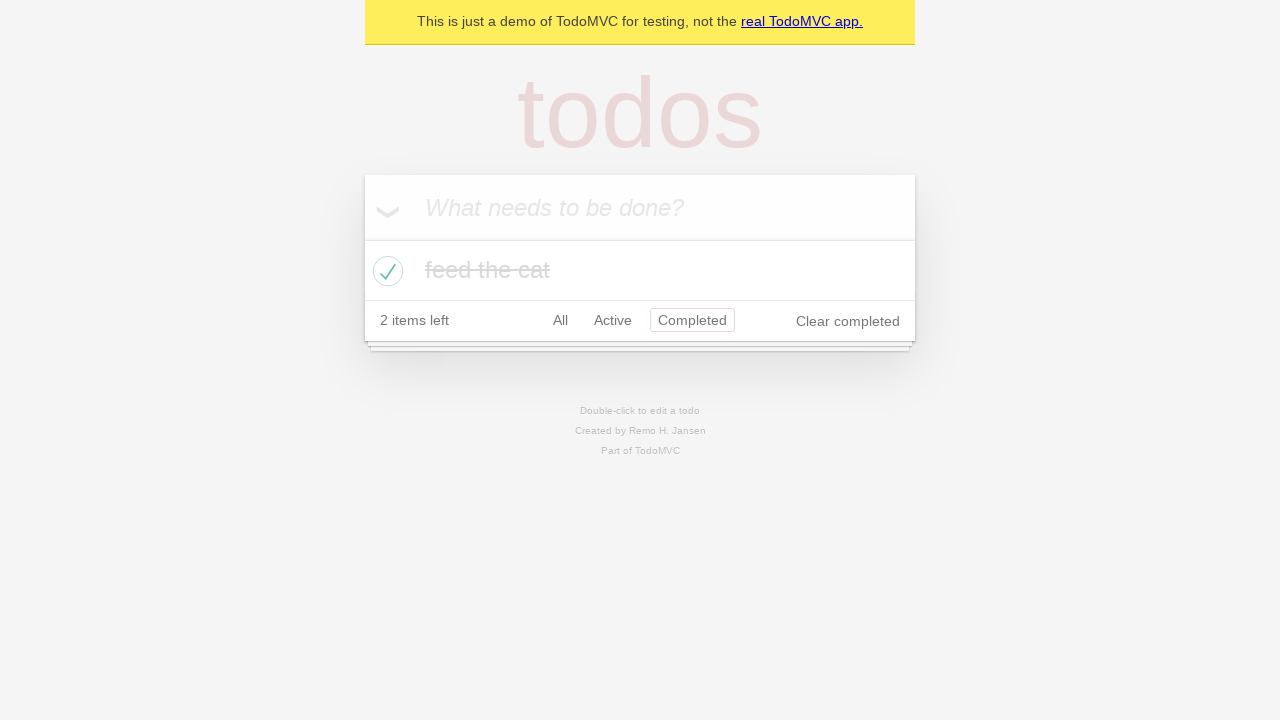

Navigated back to 'Active' filter using browser back button
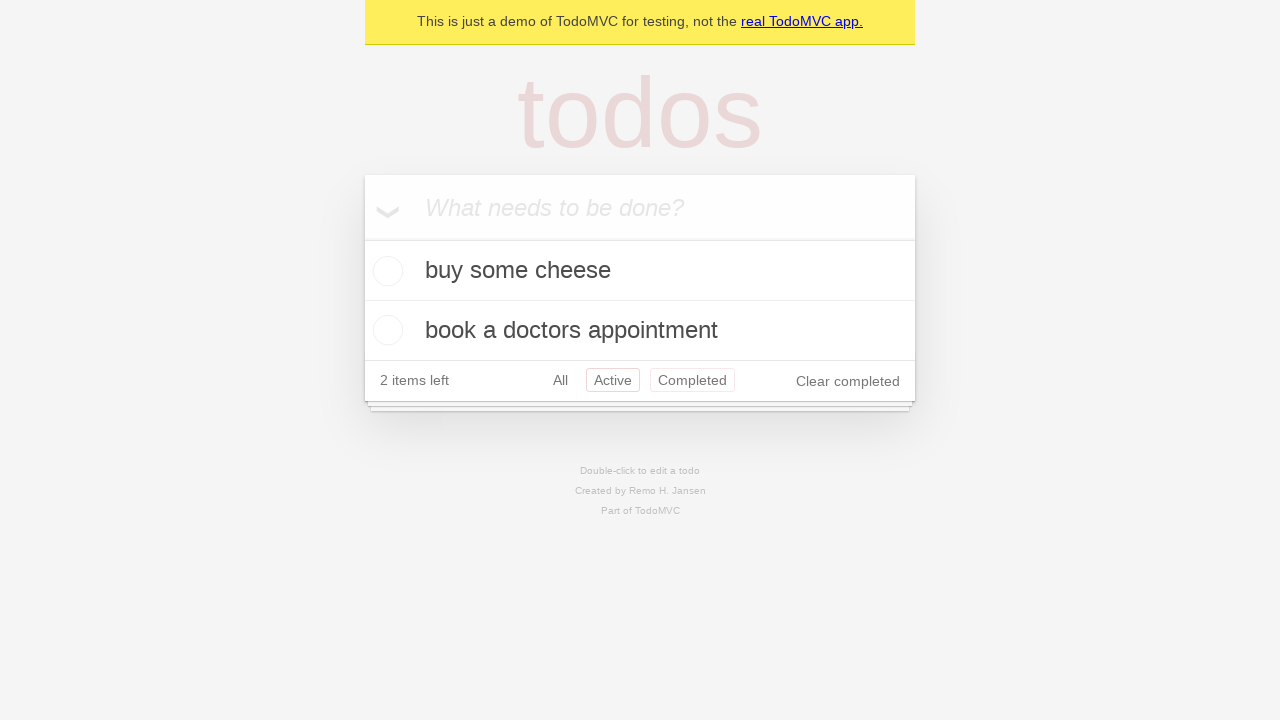

Navigated back to 'All' filter using browser back button
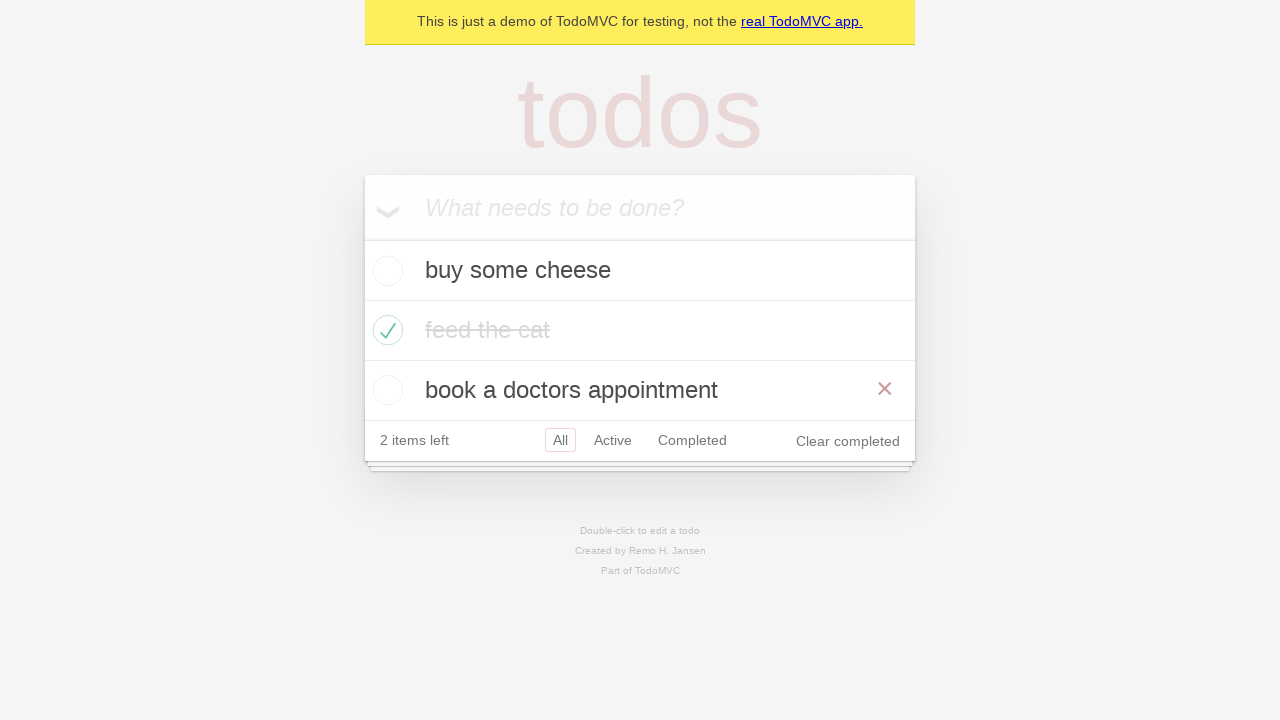

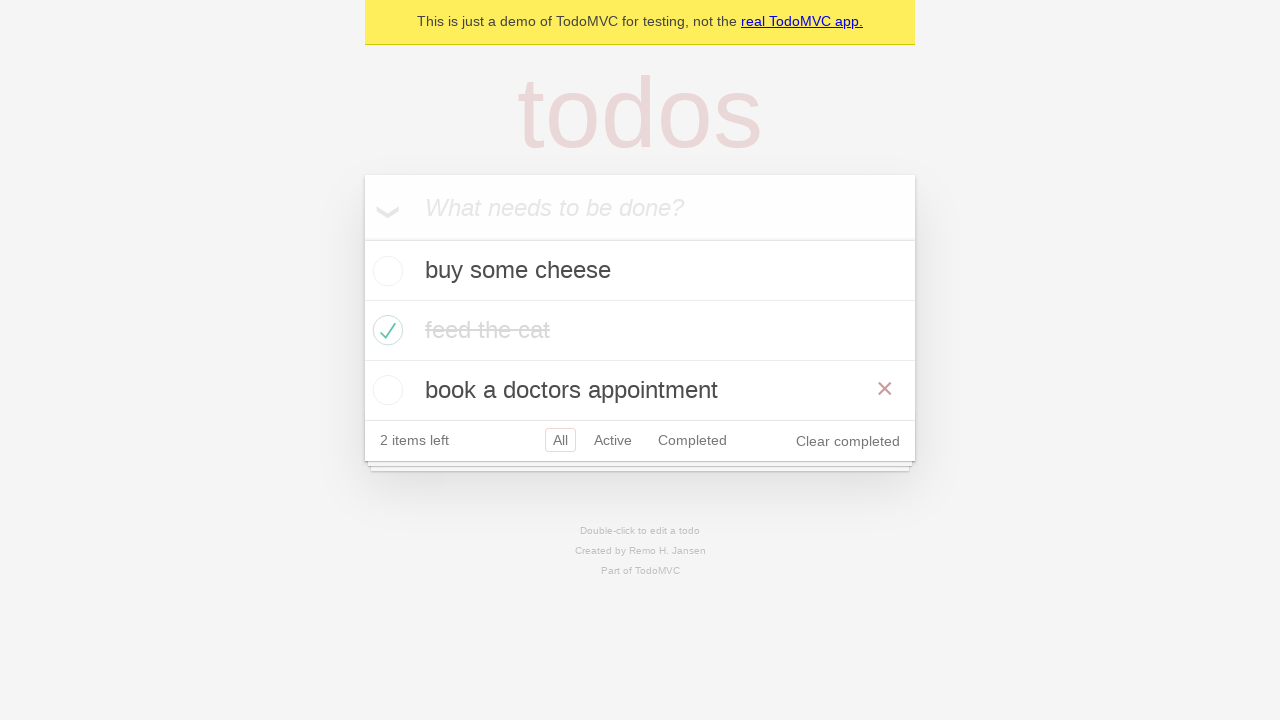